Opens a YouTube video page and waits for it to load

Starting URL: https://youtu.be/kcf46P-ykLA

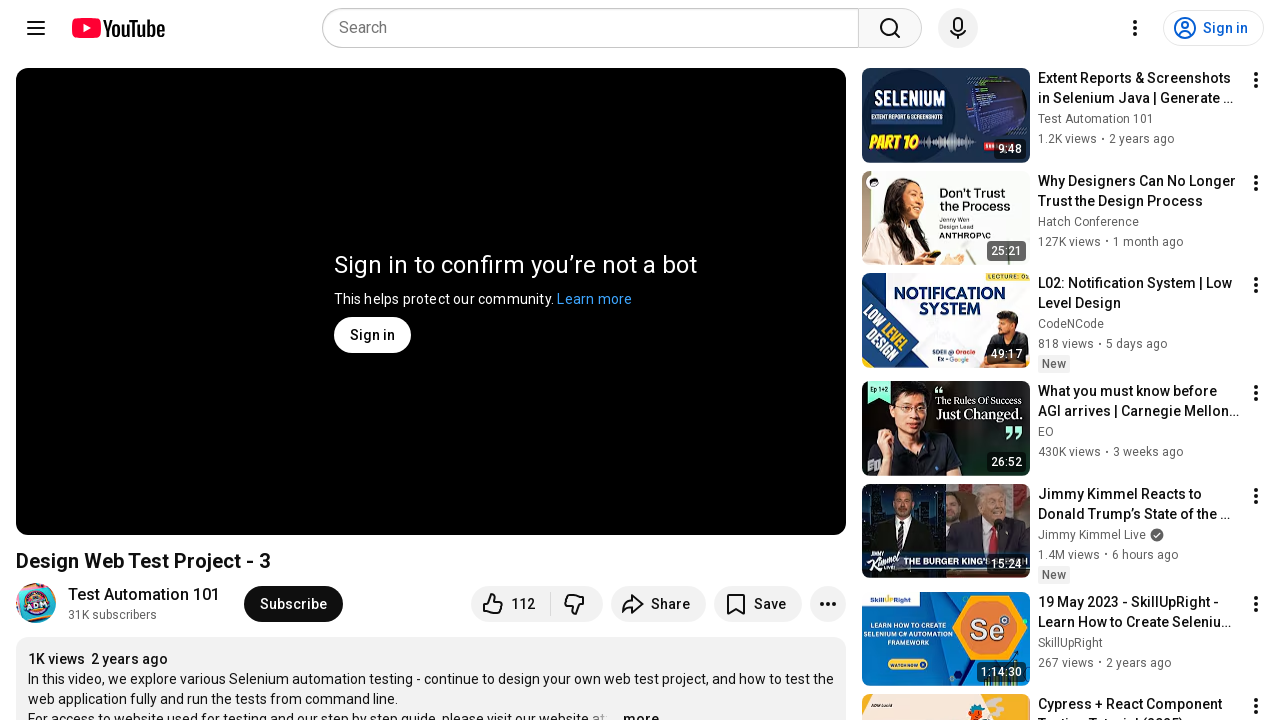

Navigated to YouTube video page
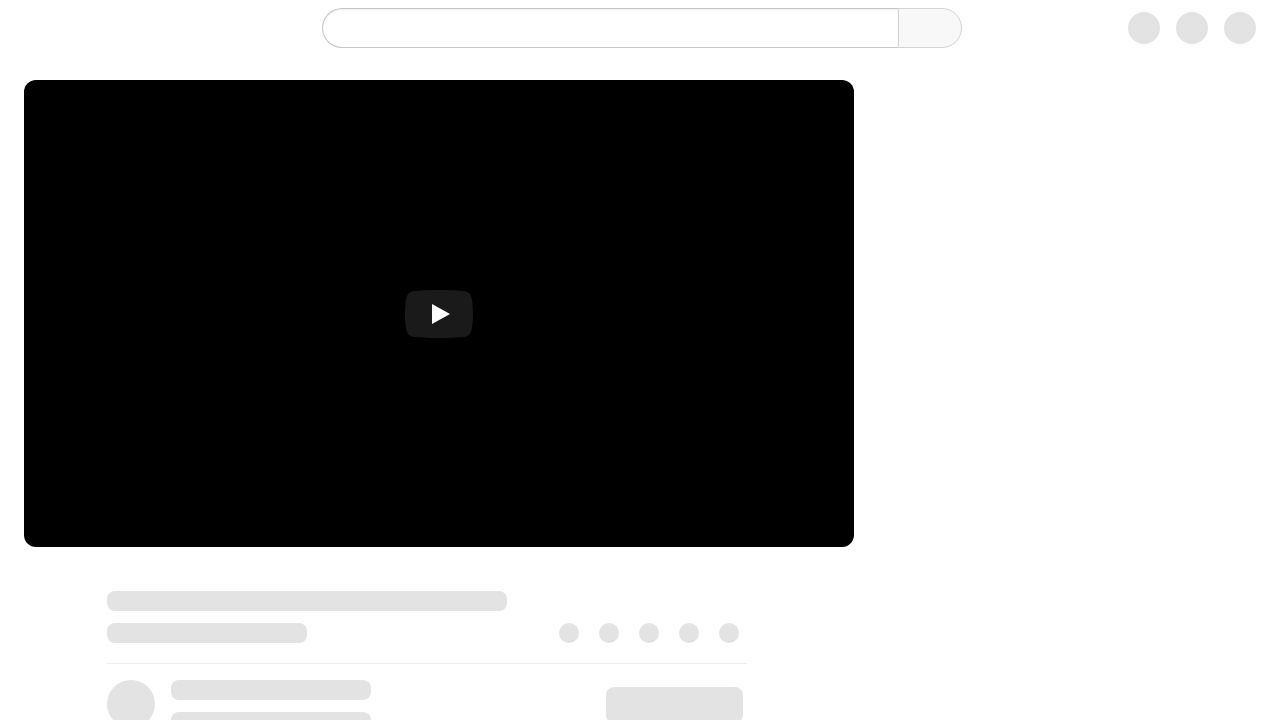

Waited for page to fully load (networkidle state)
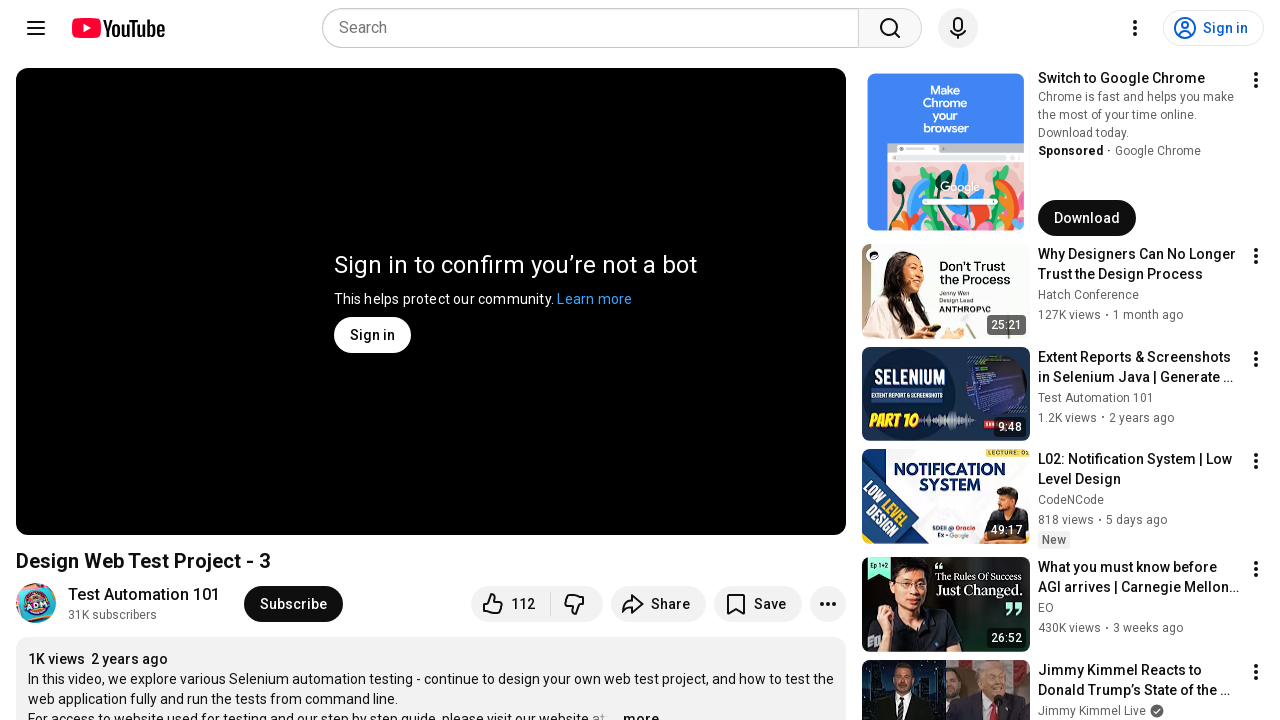

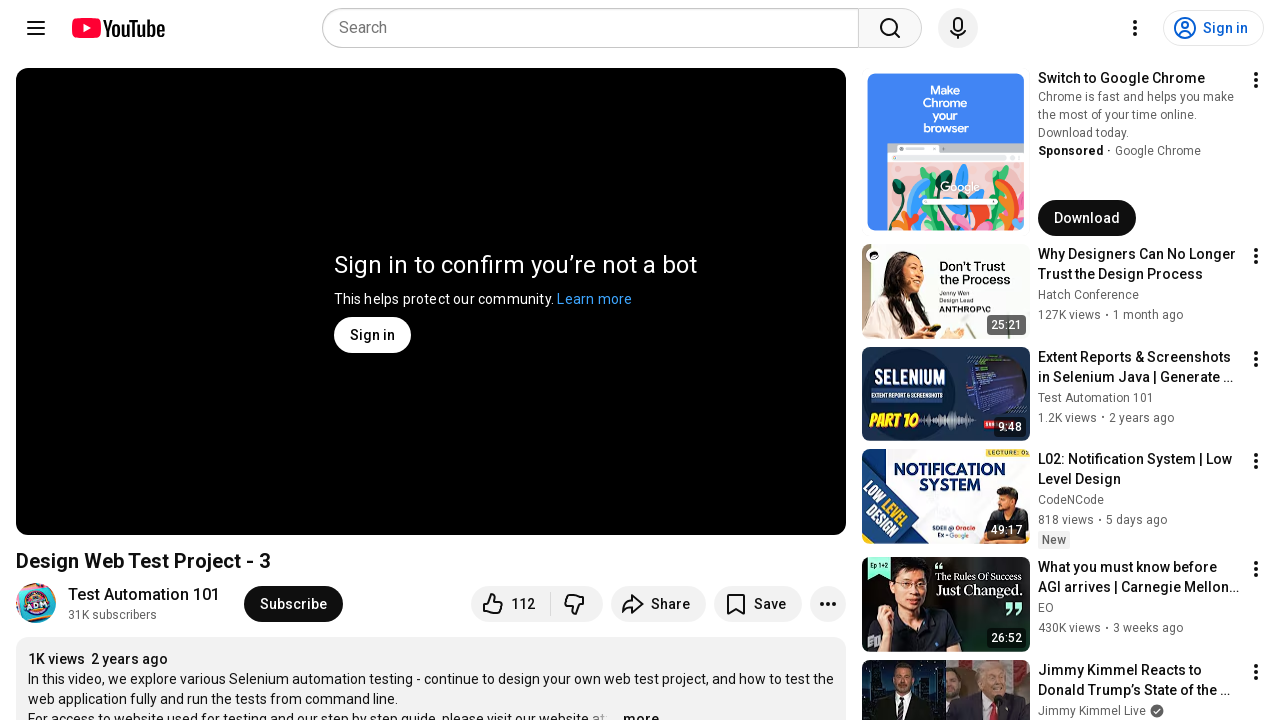